Tests basic navigation by opening a Netlify-hosted homepage, finding a link element, and clicking it to navigate.

Starting URL: https://elated-montalcini-28a317.netlify.com

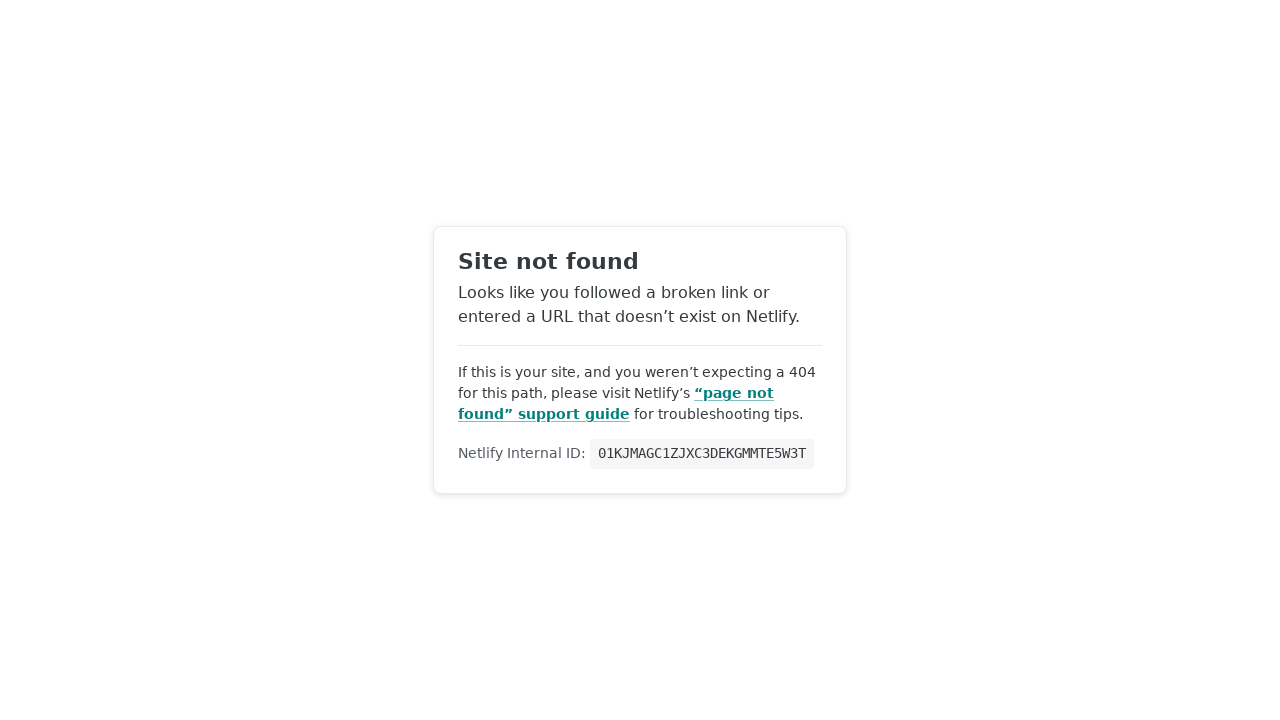

Navigated to Netlify-hosted homepage
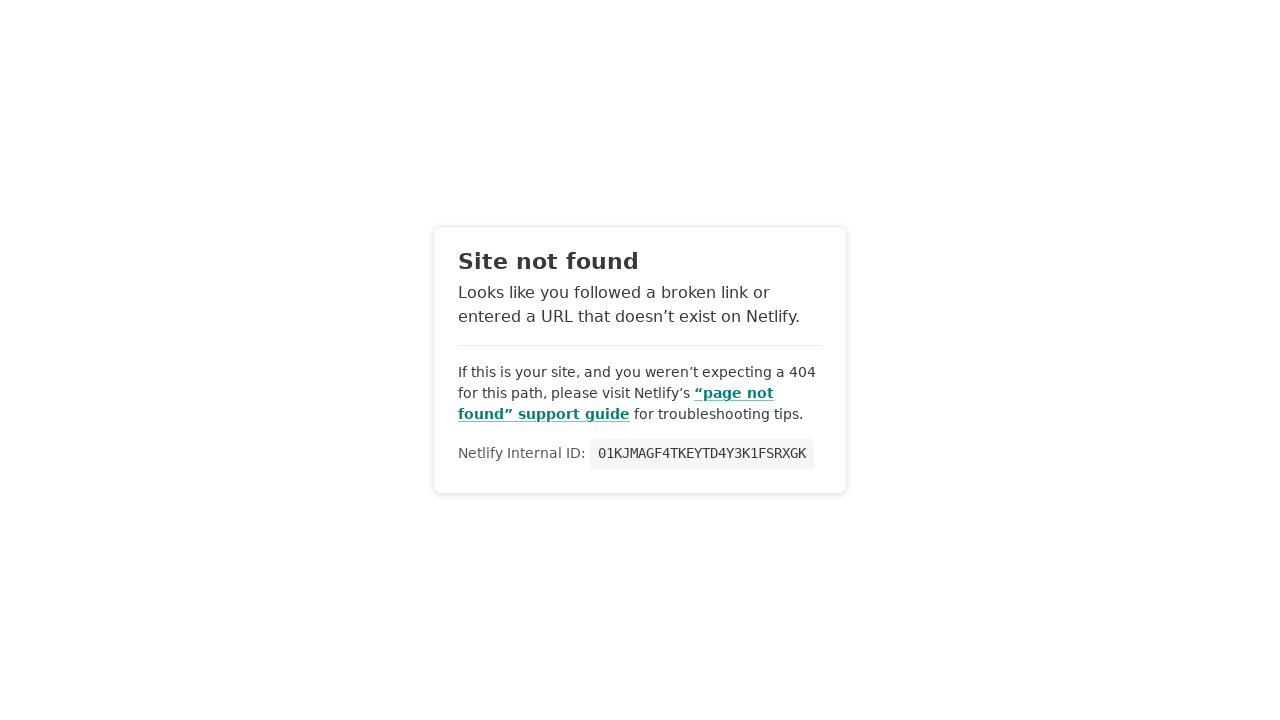

Link element appeared on homepage
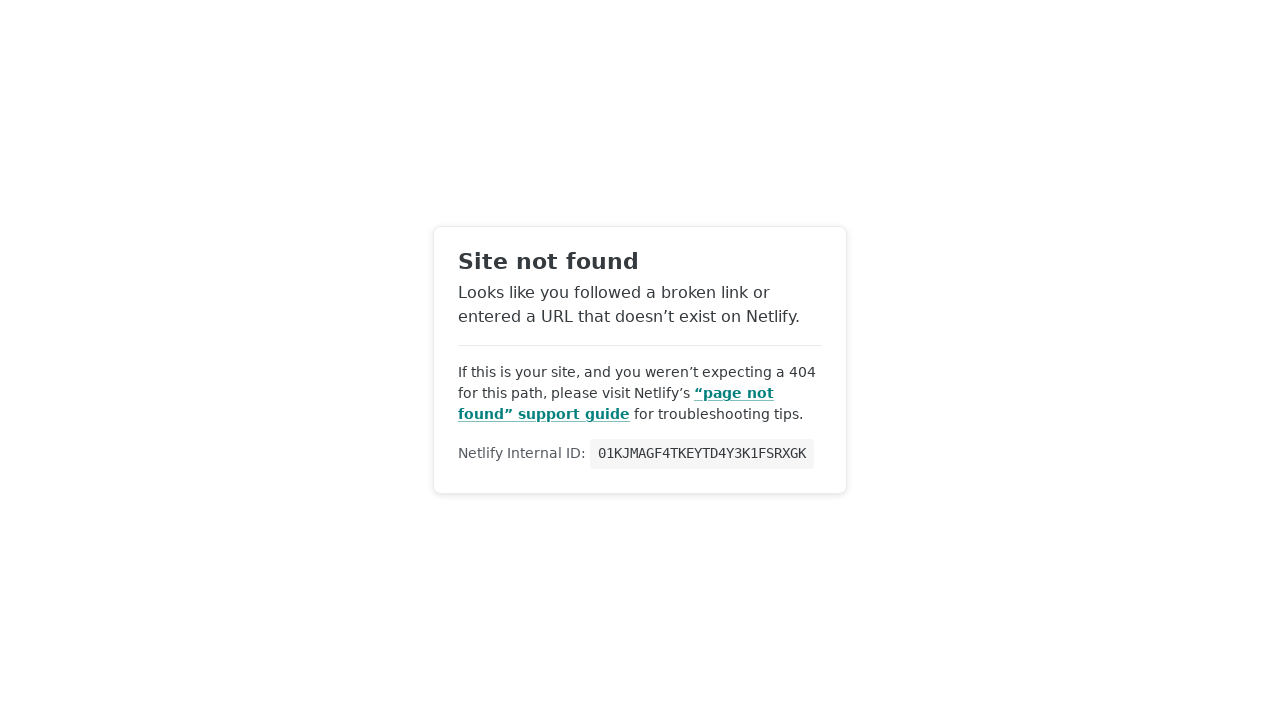

Clicked link to navigate at (734, 393) on a
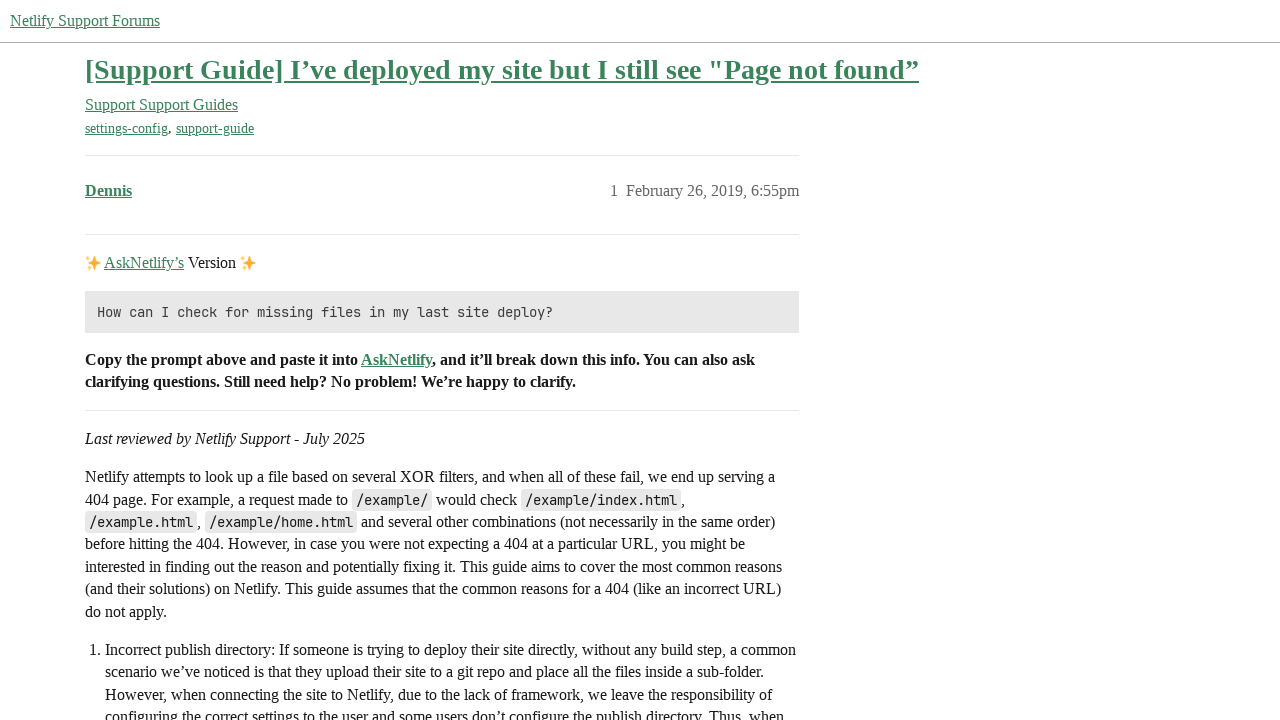

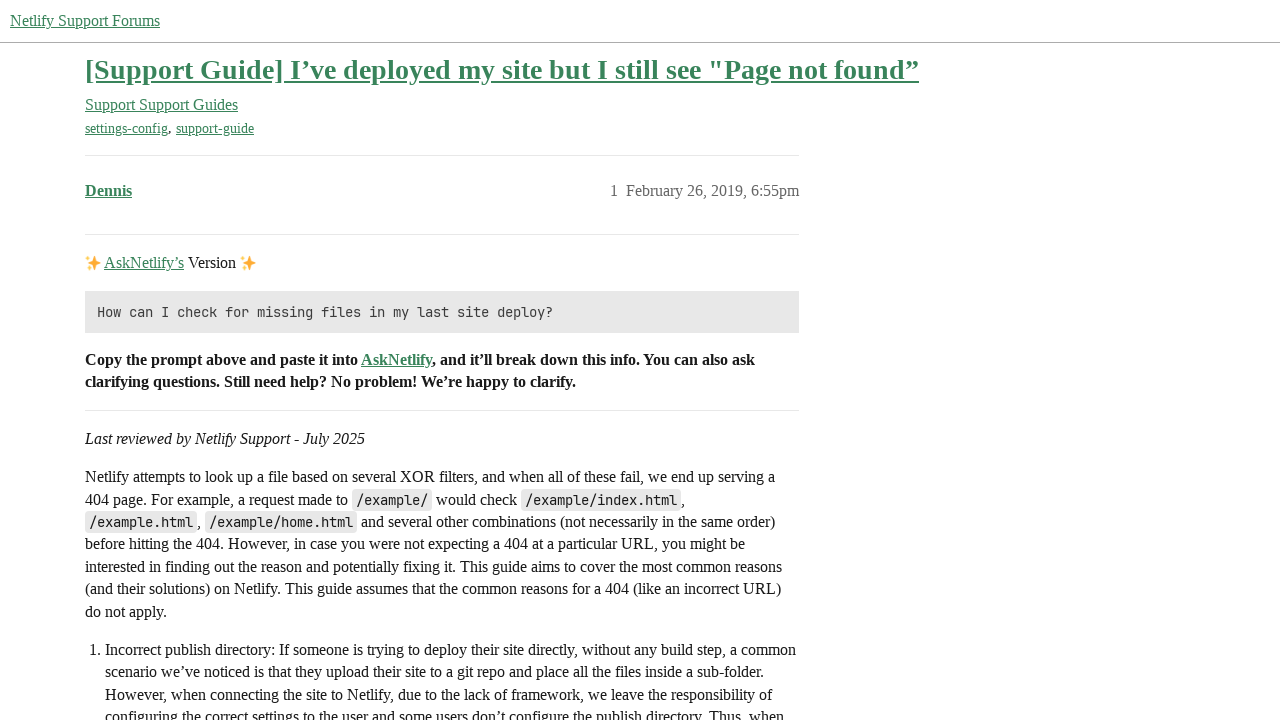